Navigates to OrangeHRM demo site and verifies the page title

Starting URL: https://opensource-demo.orangehrmlive.com

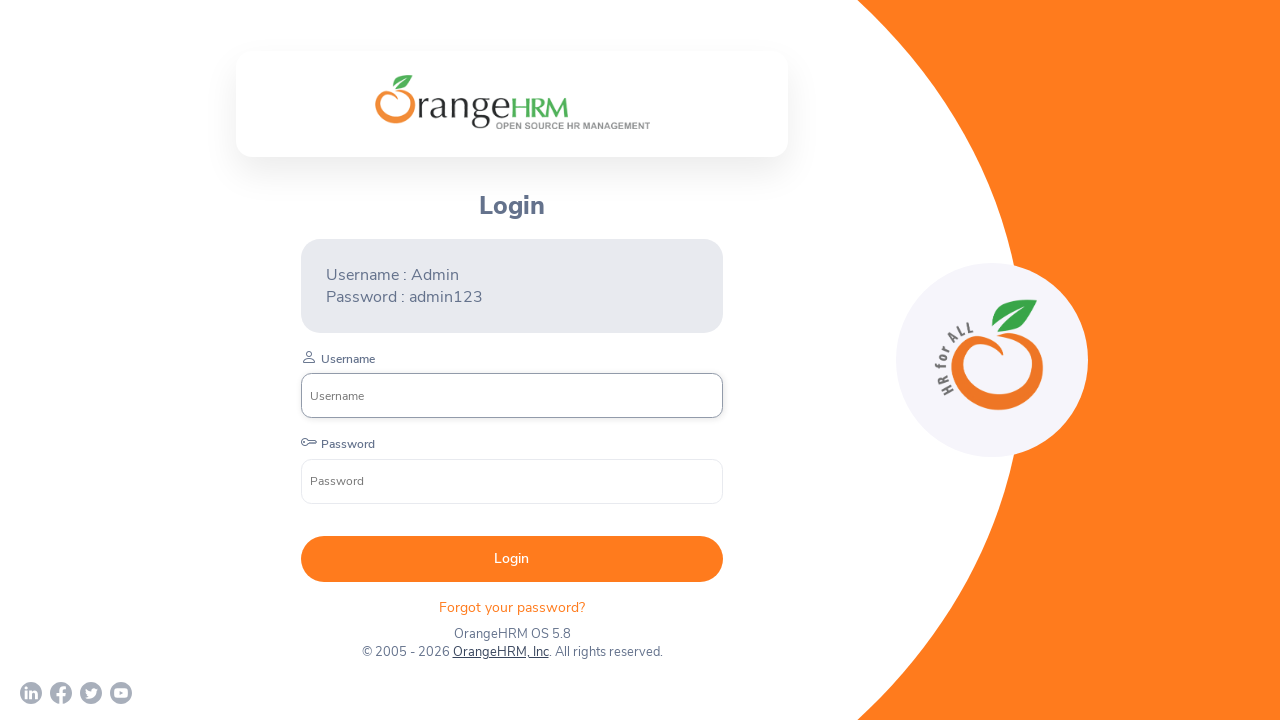

Retrieved page title
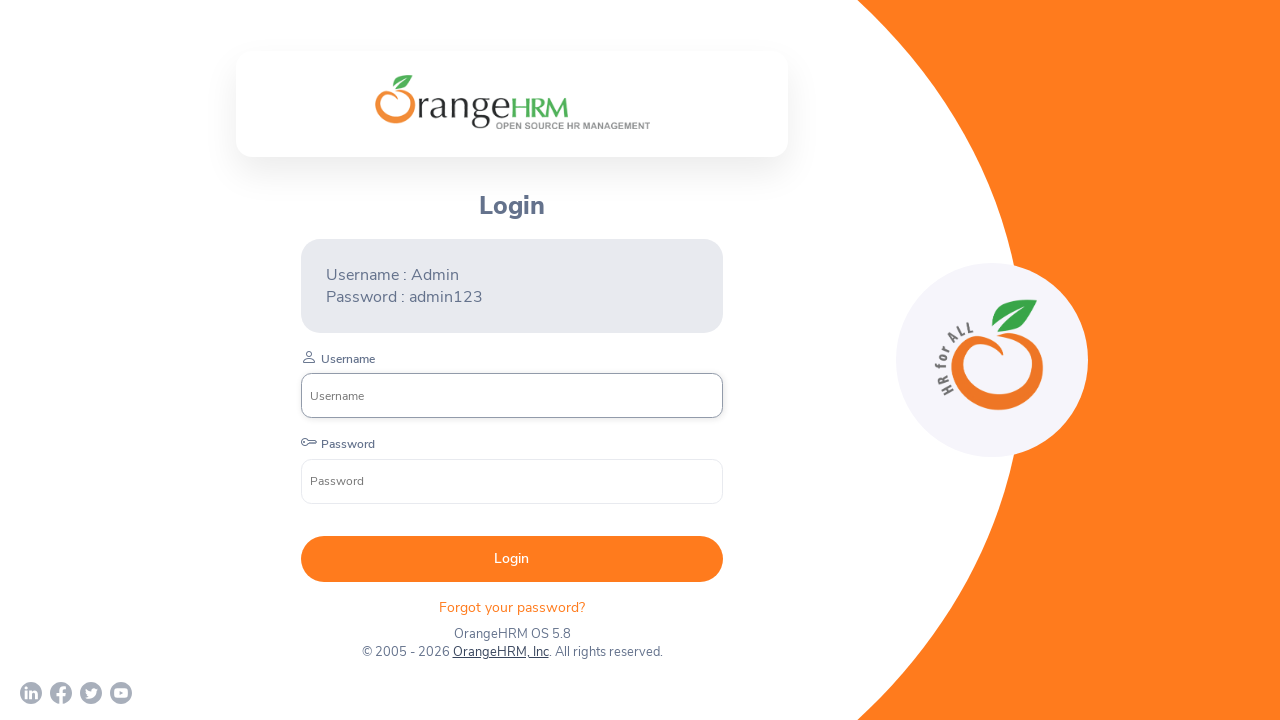

Waited for page to fully load (domcontentloaded)
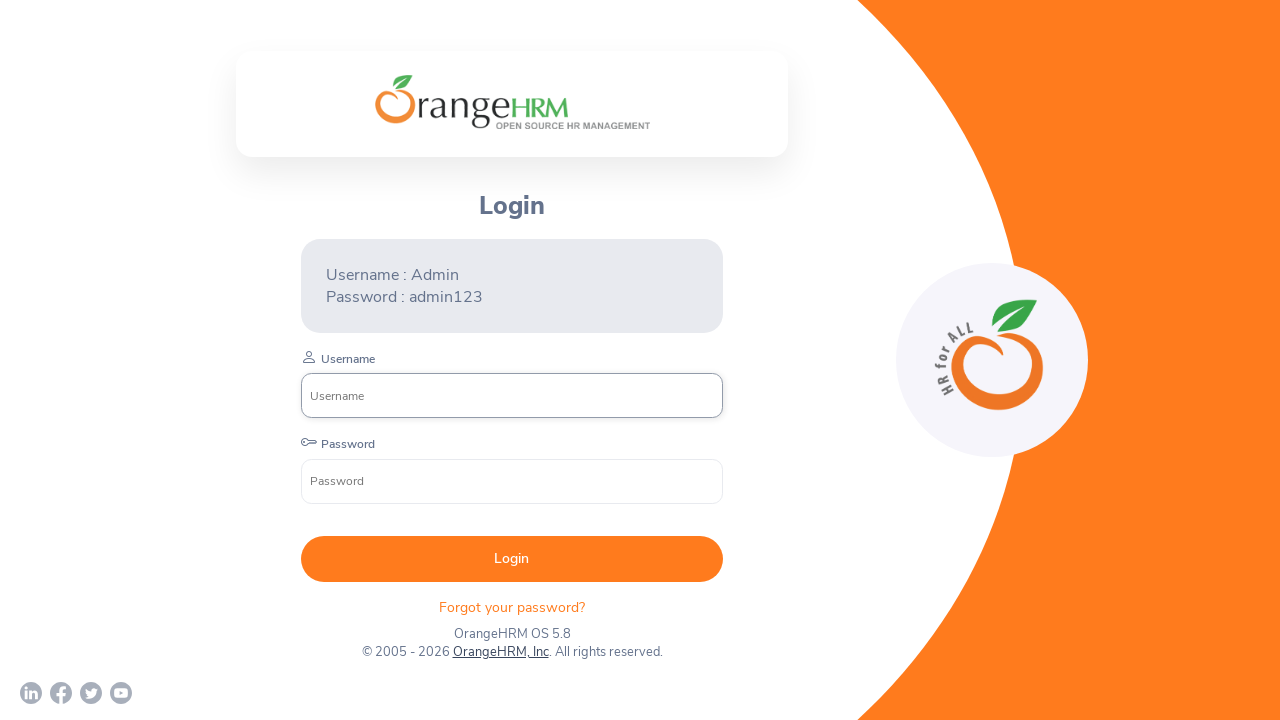

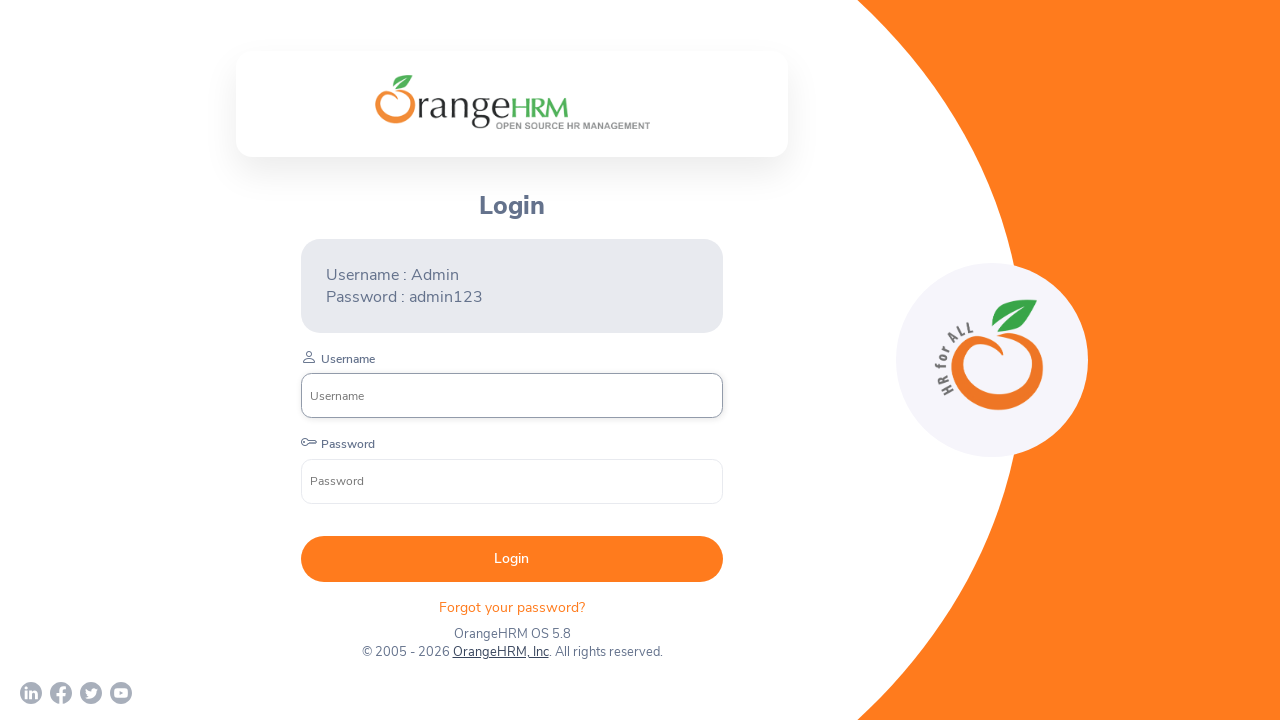